Tests horizontal slider functionality by clicking and dragging the slider element to change its value

Starting URL: https://the-internet.herokuapp.com/horizontal_slider

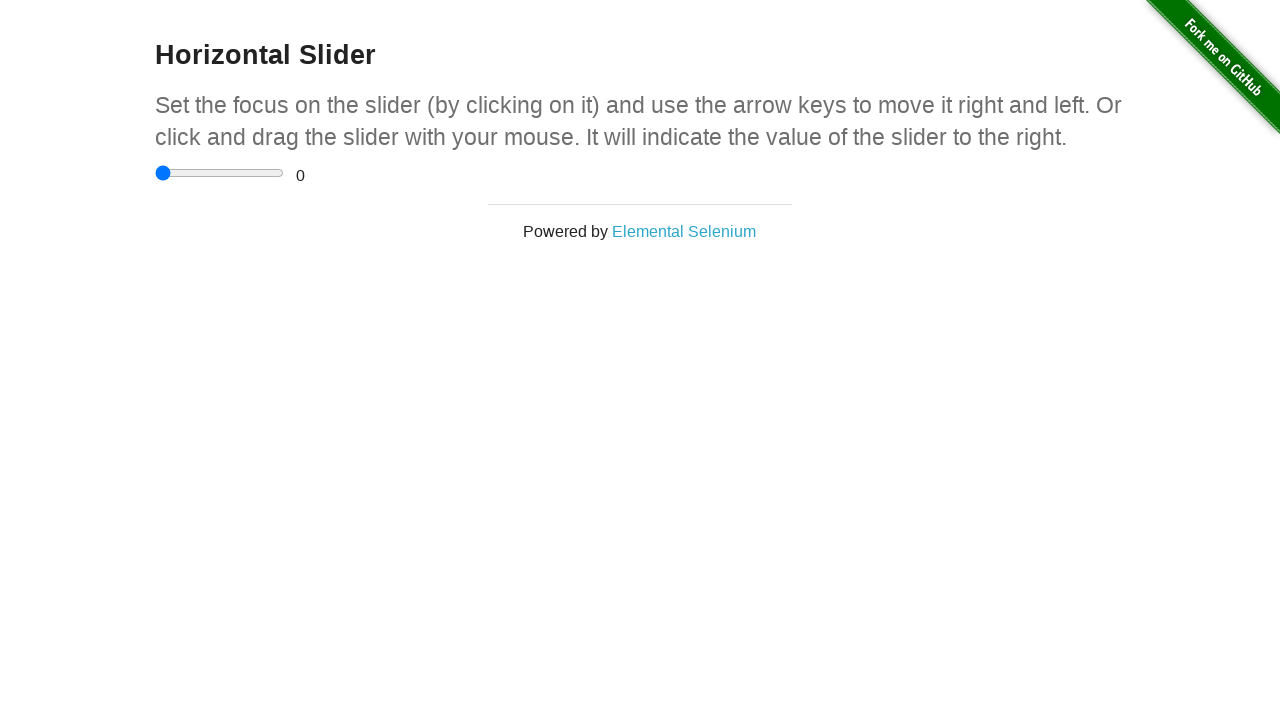

Located the horizontal slider element
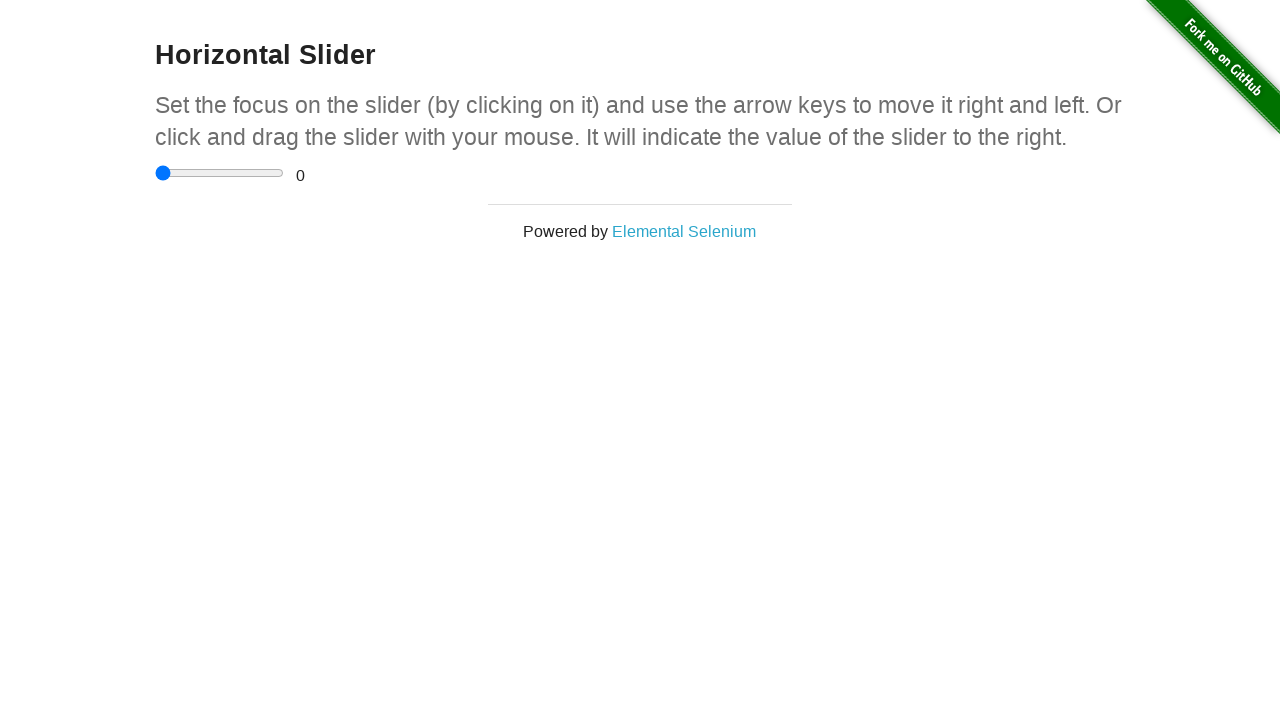

Clicked on the slider element at (220, 173) on input[type='range']
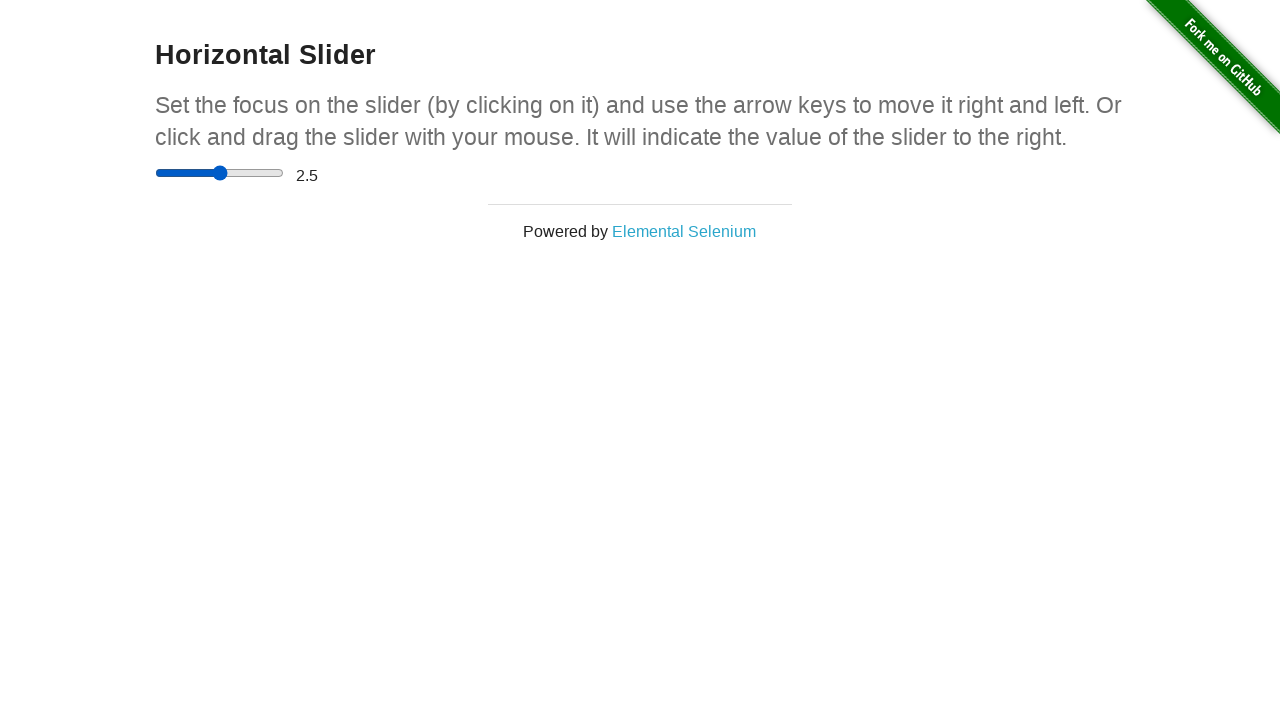

Dragged the slider 50 pixels to the right to change its value at (205, 165)
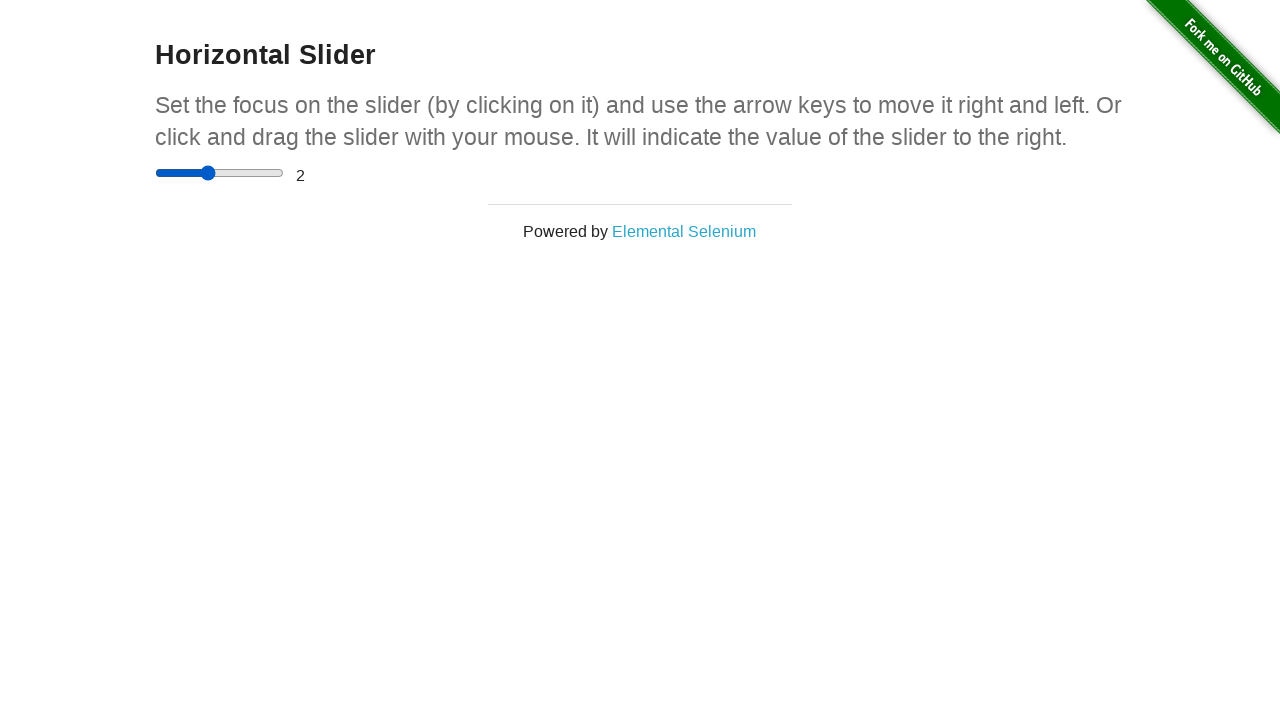

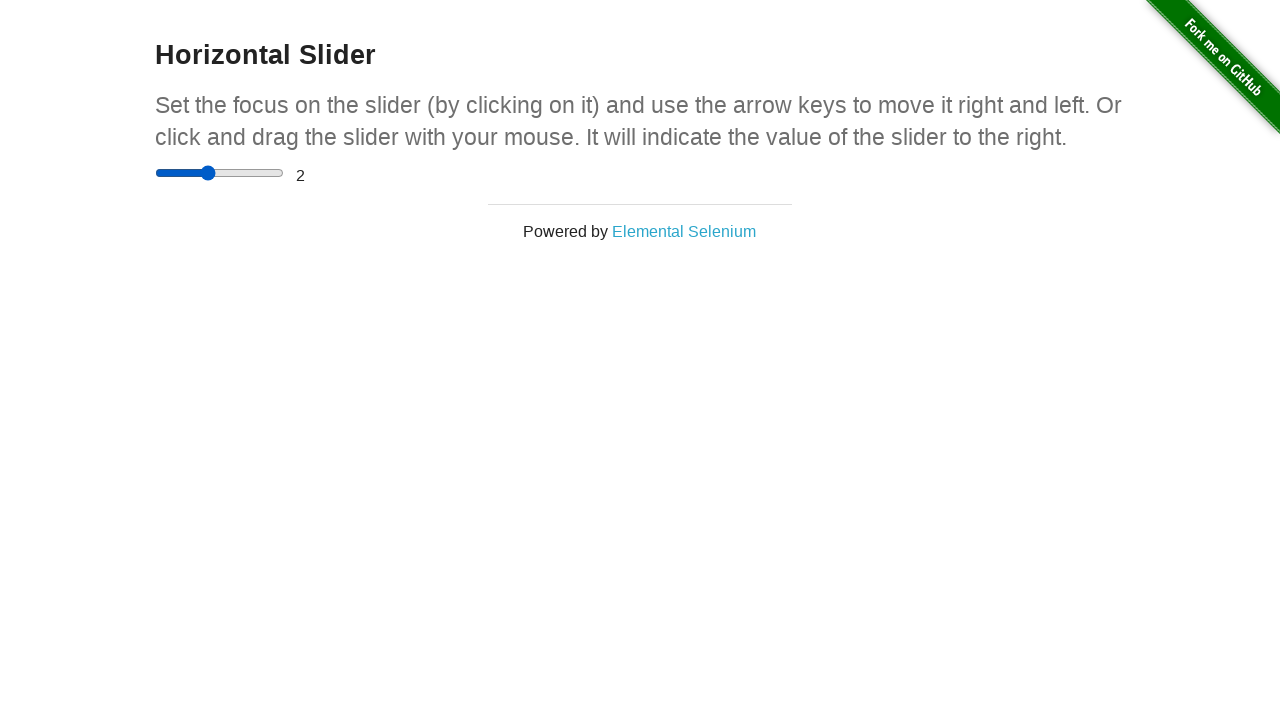